Tests keyboard input functionality by filling a text field and pressing Enter key on a button element

Starting URL: https://artoftesting.com/samplesiteforselenium

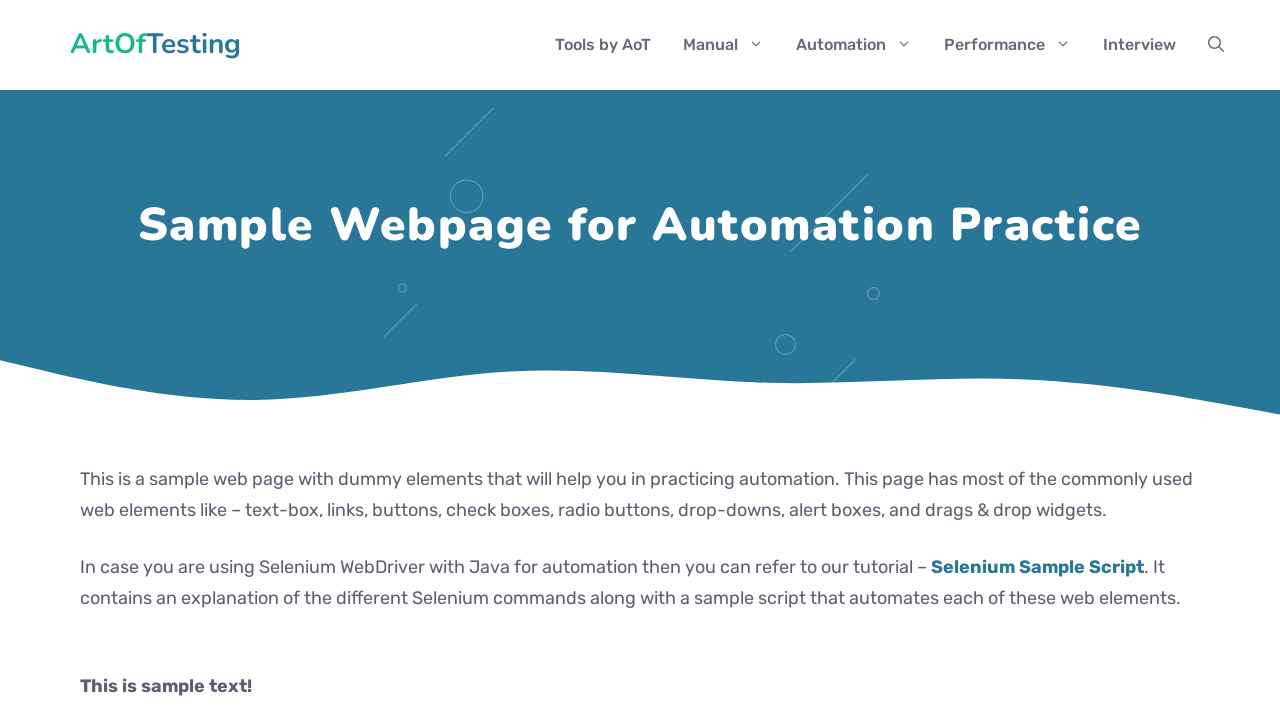

Filled first name field with 'Hello' on #fname
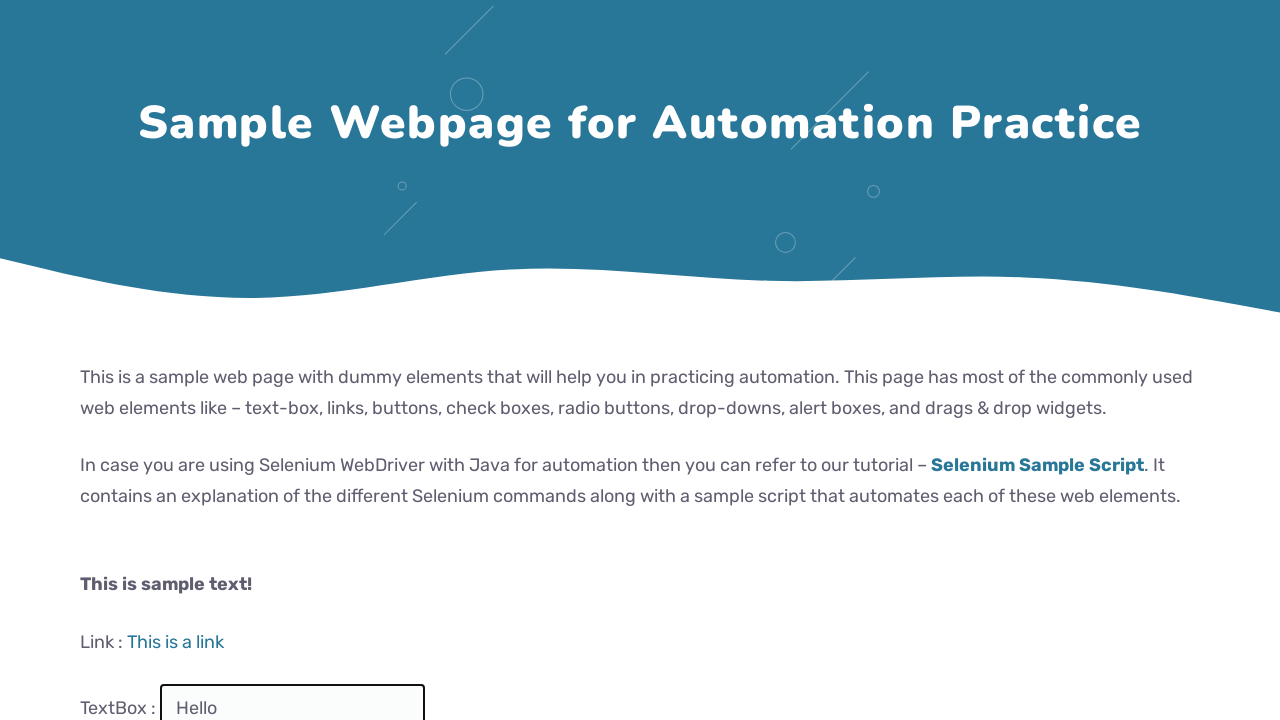

Pressed Enter key on button element on #idOfButton
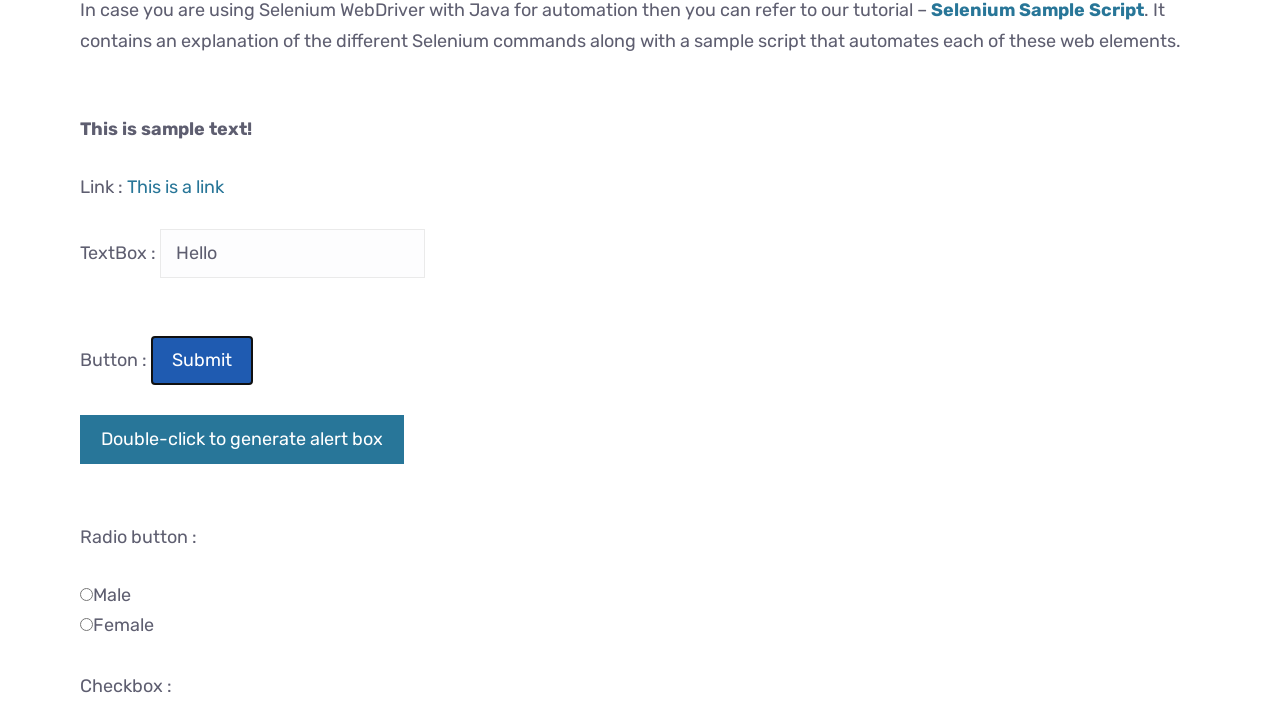

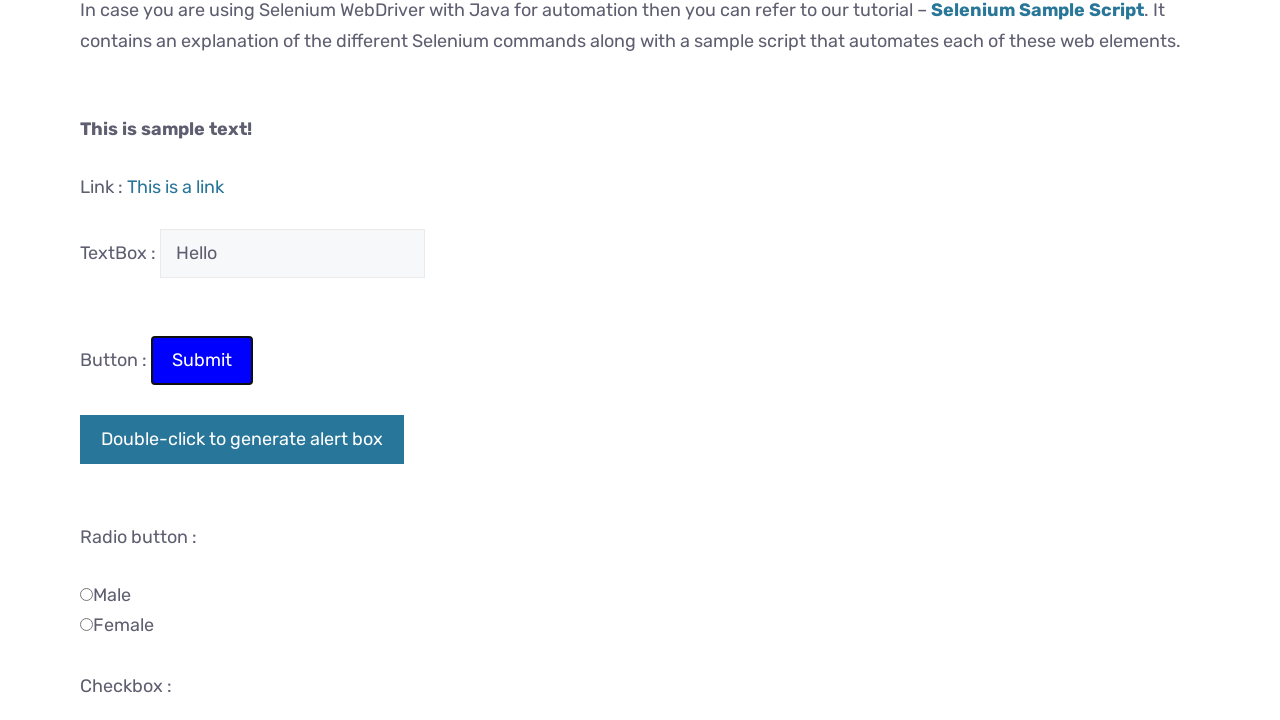